Tests checkbox functionality by selecting the 5th checkbox, verifying it's selected, then unselecting it and verifying it's unselected

Starting URL: https://smartwebby.com/PHP/Phptips2.asp

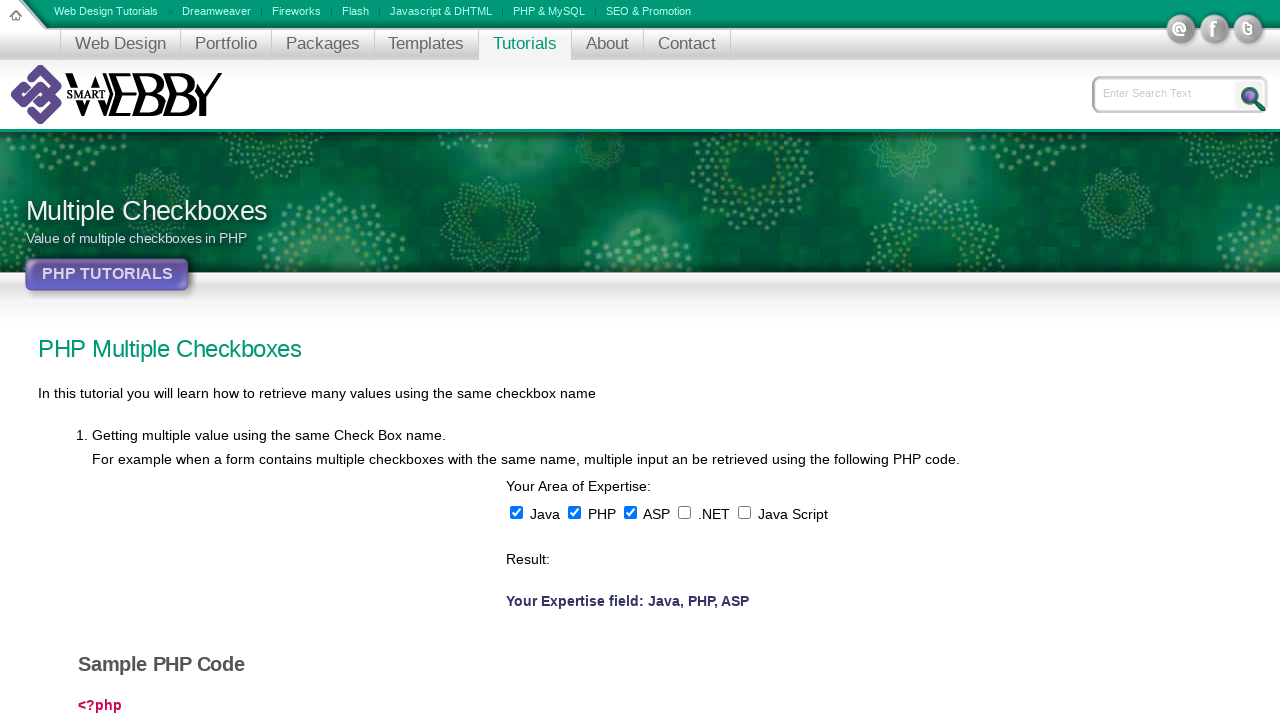

Waited for checkboxes to load on the page
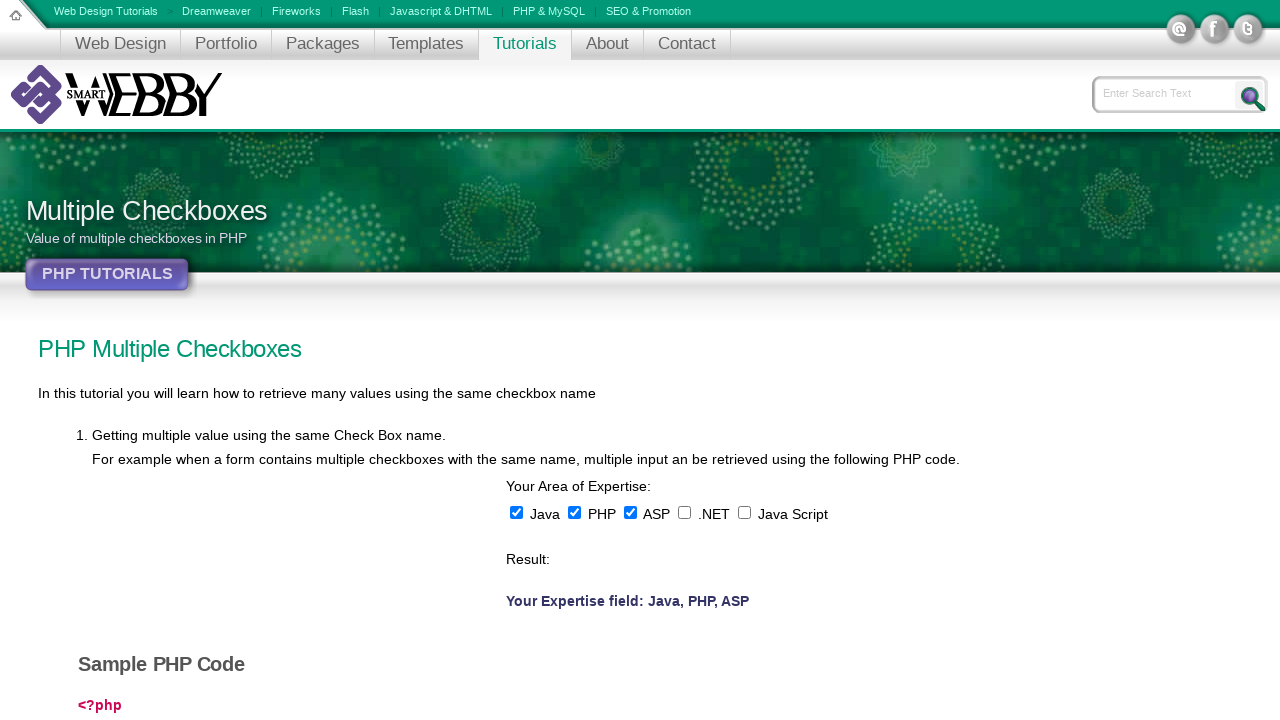

Located all checkboxes on the page
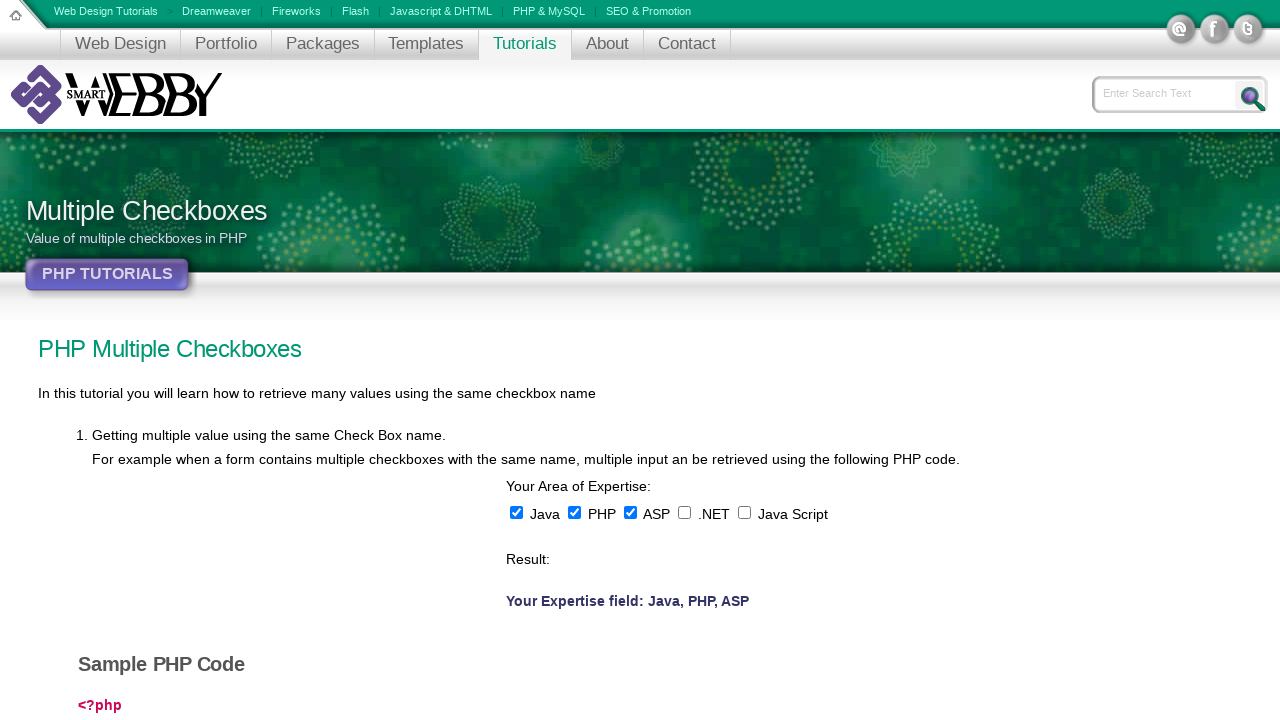

Selected the 5th checkbox element
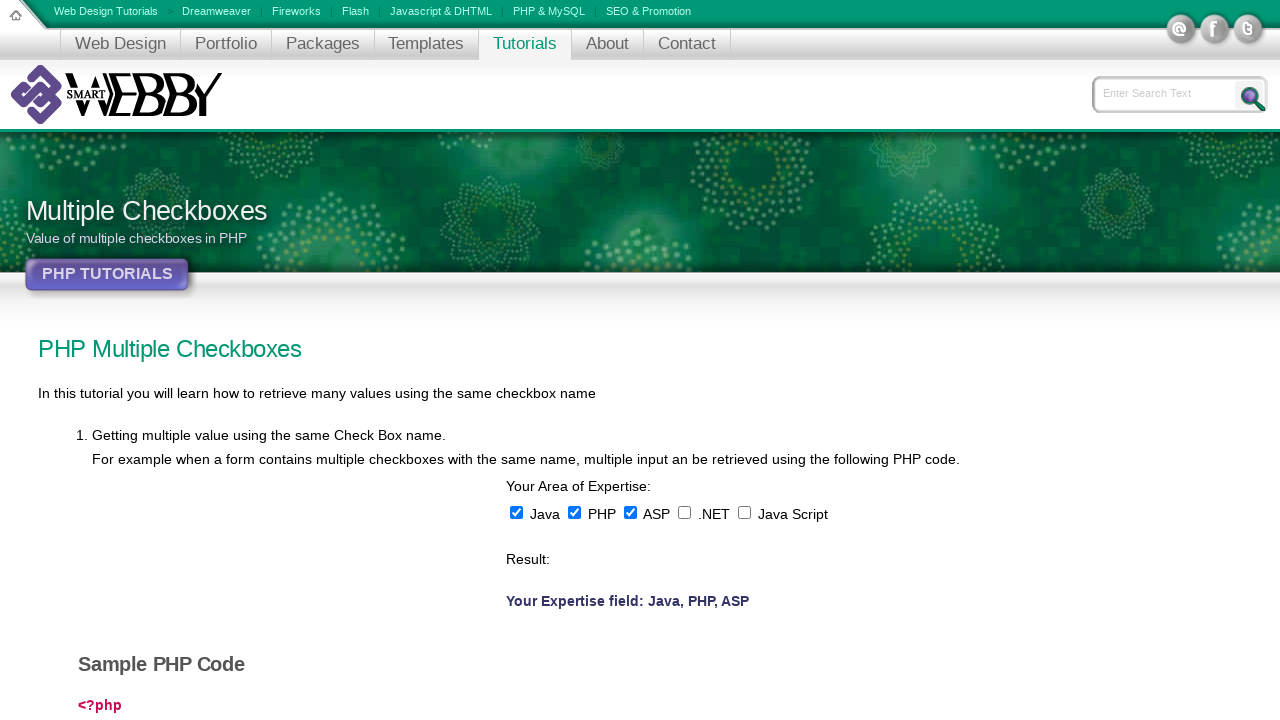

Checked the 5th checkbox at (744, 512) on input[type='checkbox'] >> nth=4
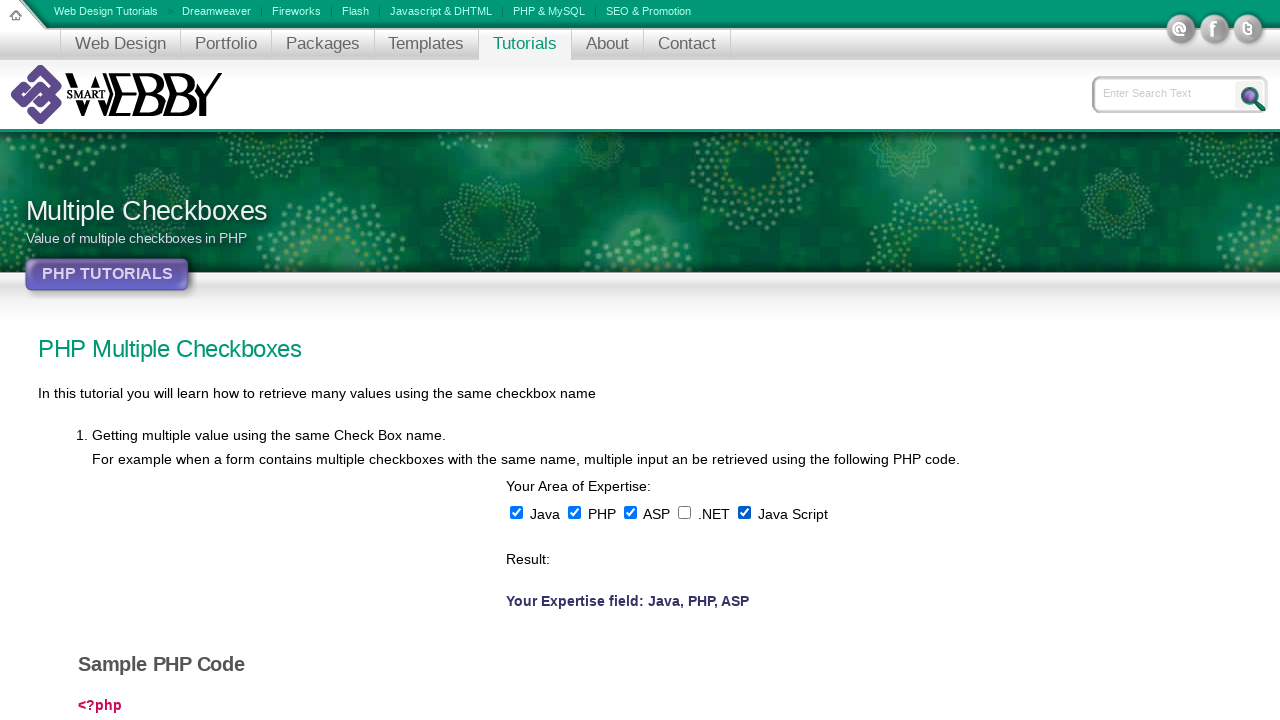

Verified that the 5th checkbox is selected
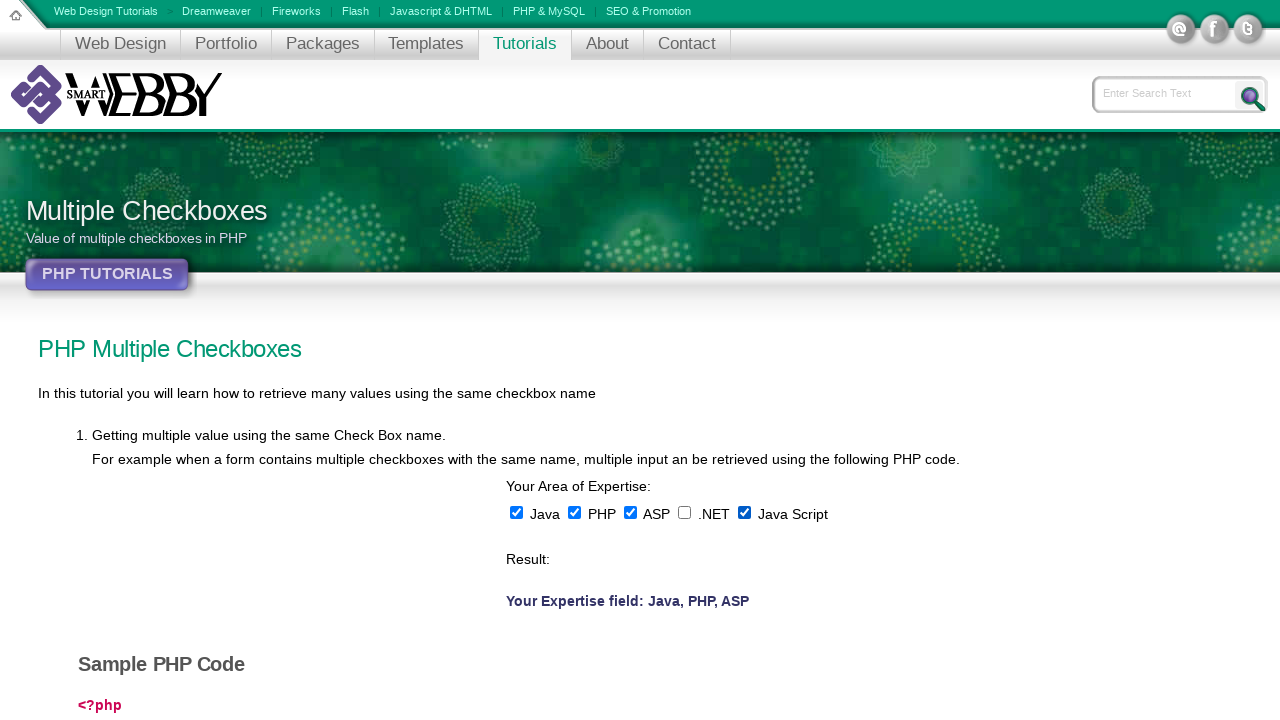

Unchecked the 5th checkbox at (744, 512) on input[type='checkbox'] >> nth=4
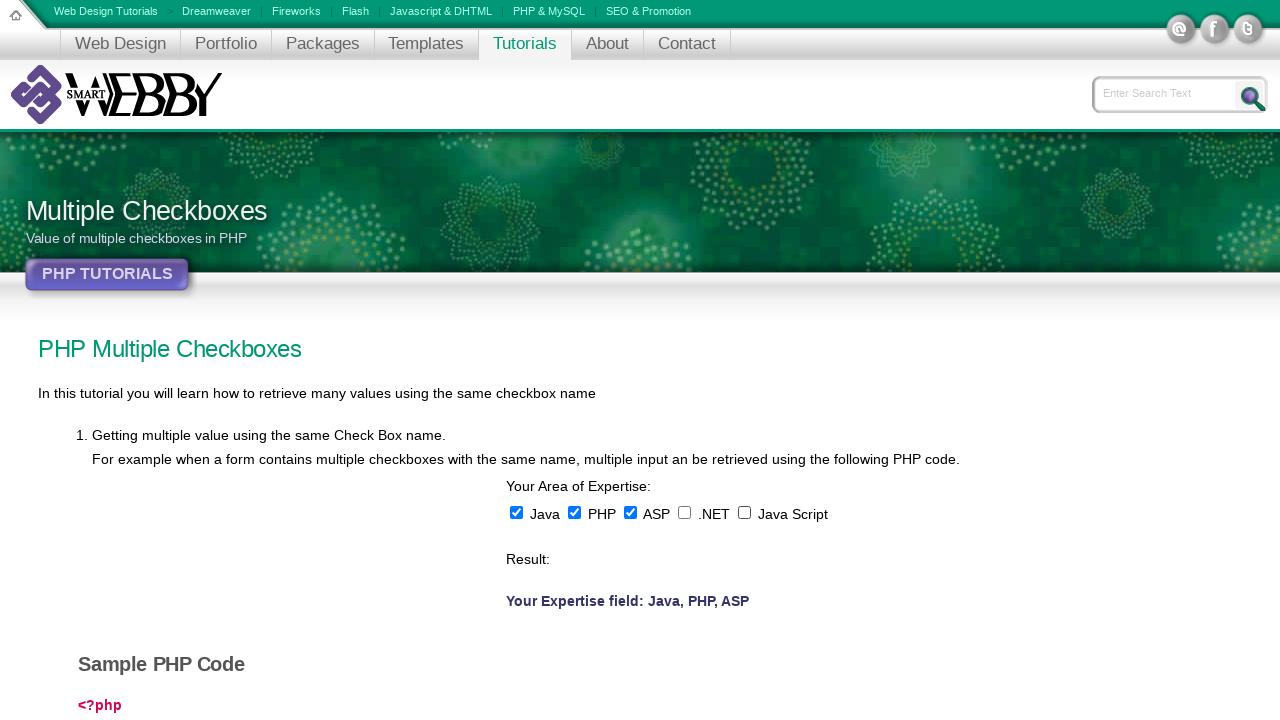

Verified that the 5th checkbox is unselected
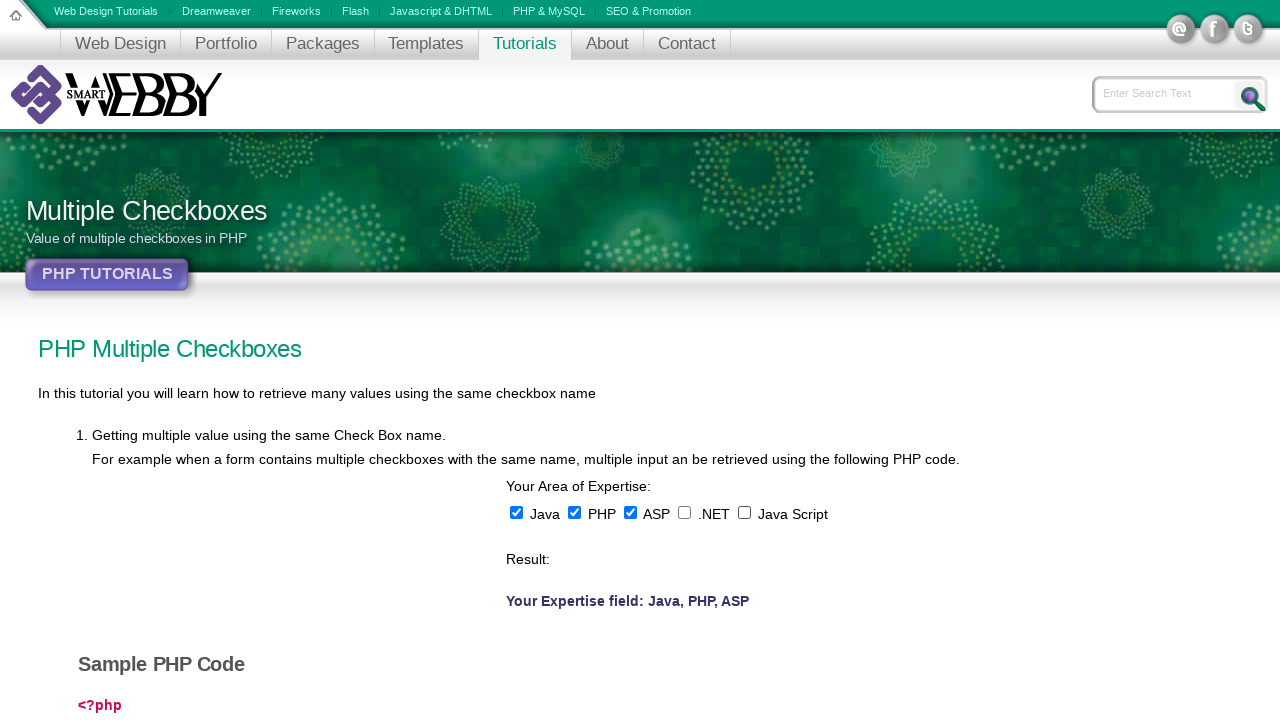

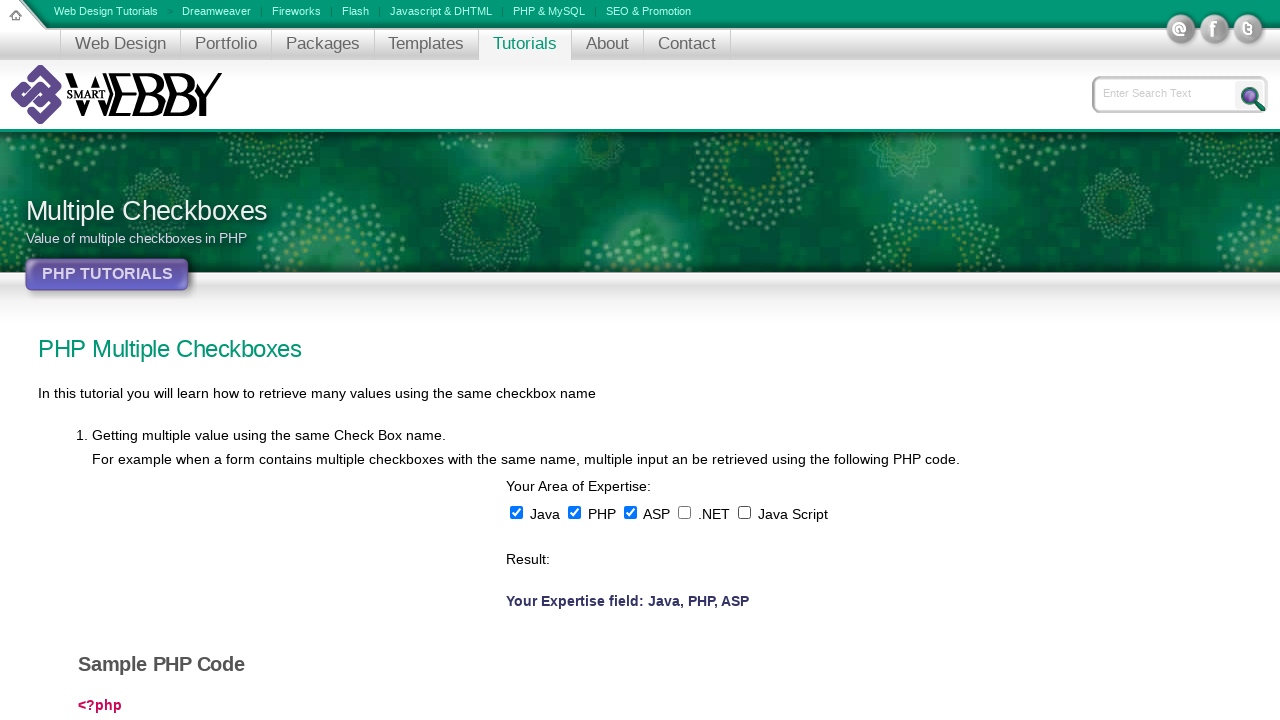